Navigates to AWS Calculator, creates a new estimate, searches for Amazon Bedrock service, and opens the Bedrock configuration page.

Starting URL: https://calculator.aws/#/

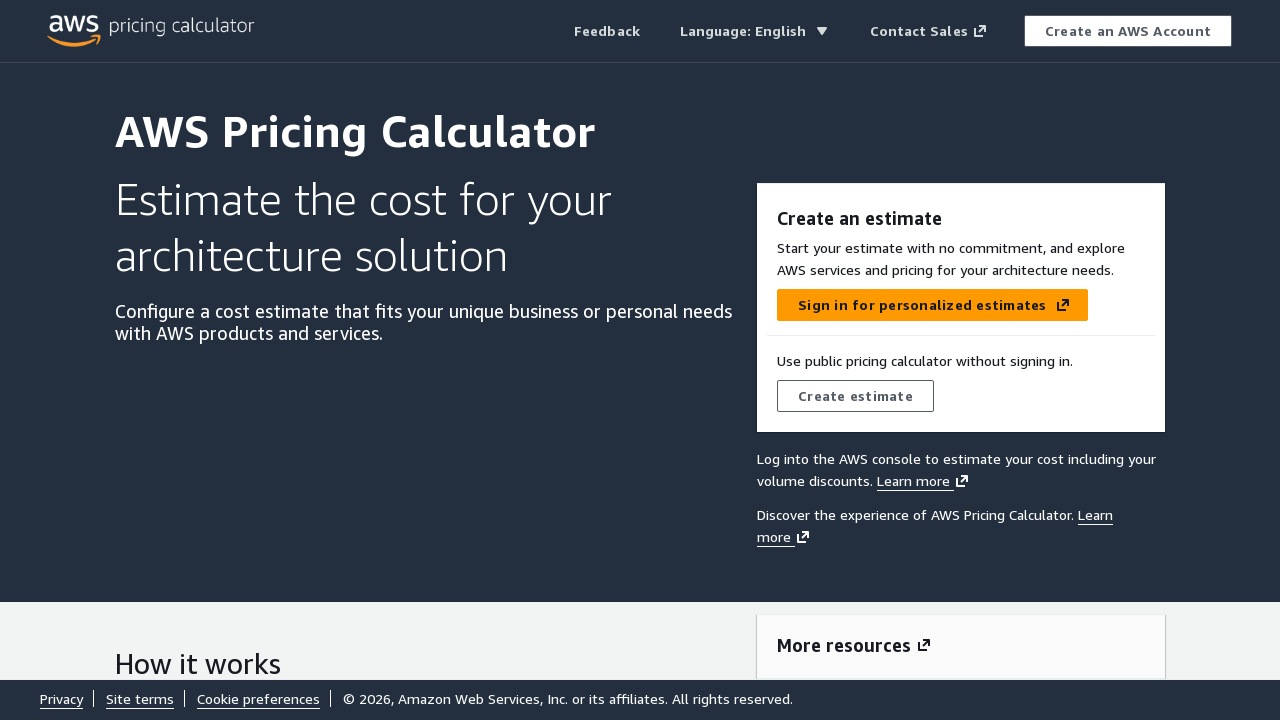

Waited for 'Create estimate' button to be visible
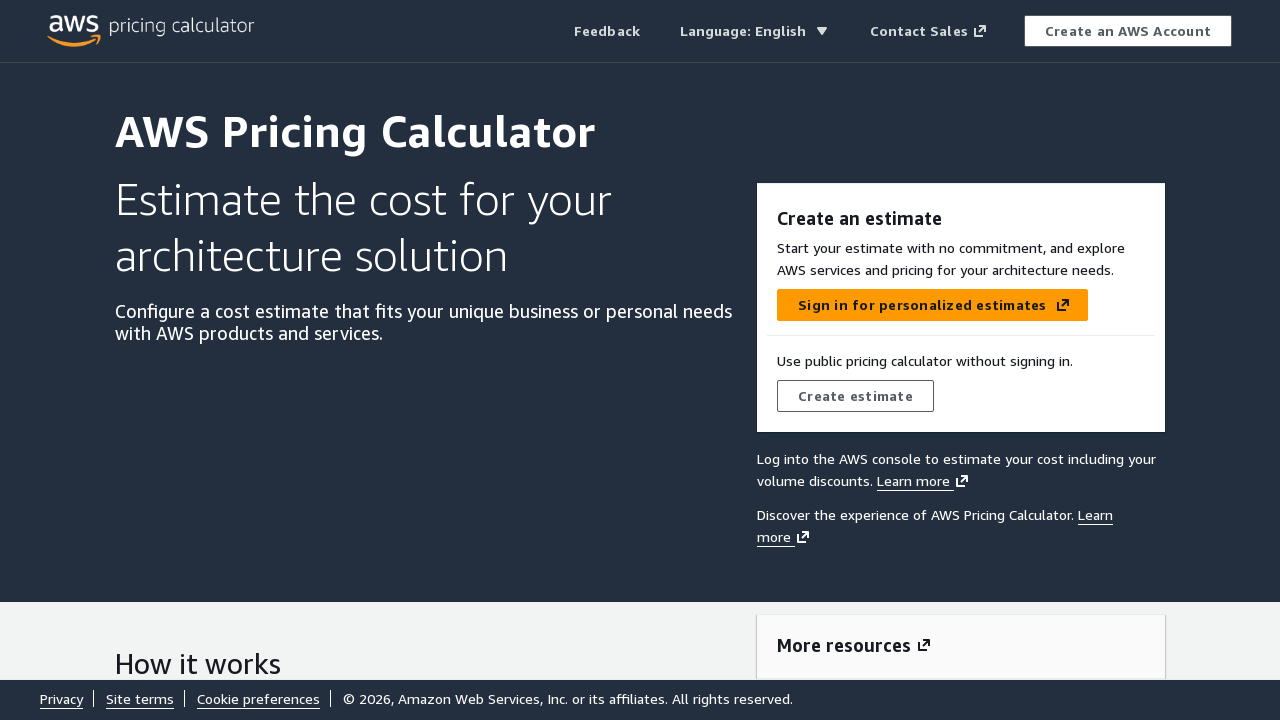

Clicked 'Create estimate' button at (855, 396) on text='Create estimate'
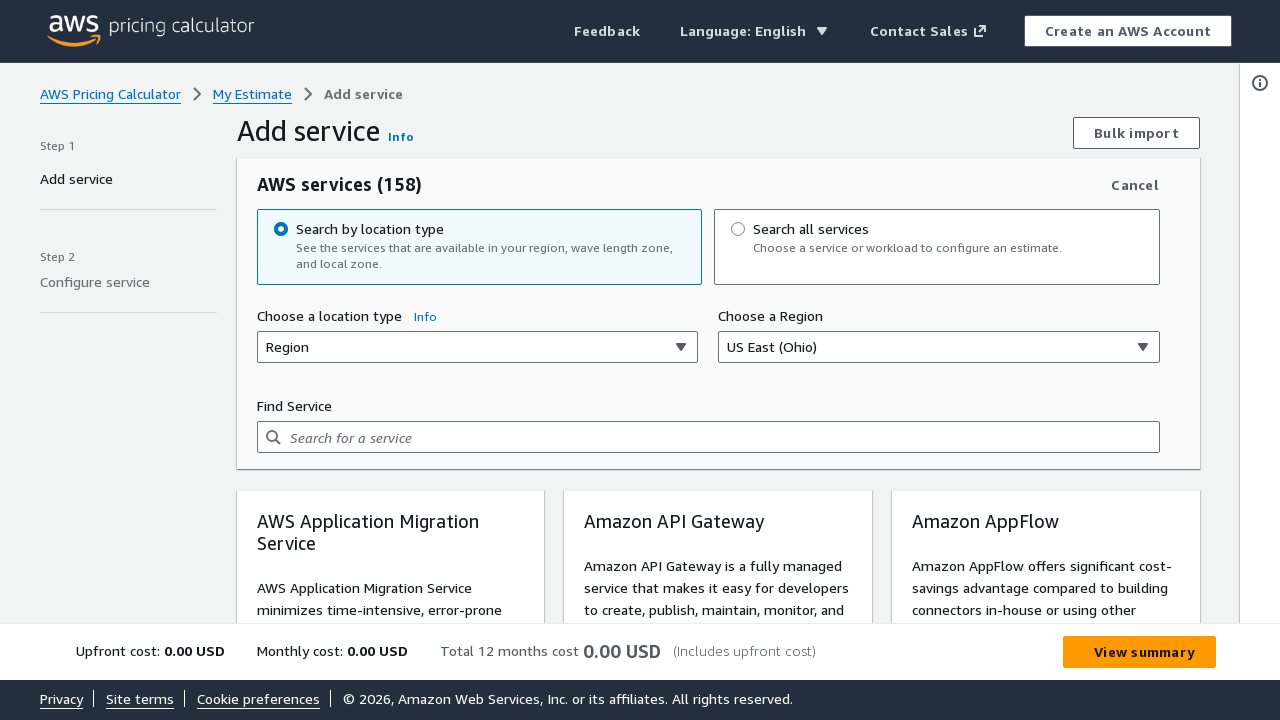

Waited for service search input to be visible
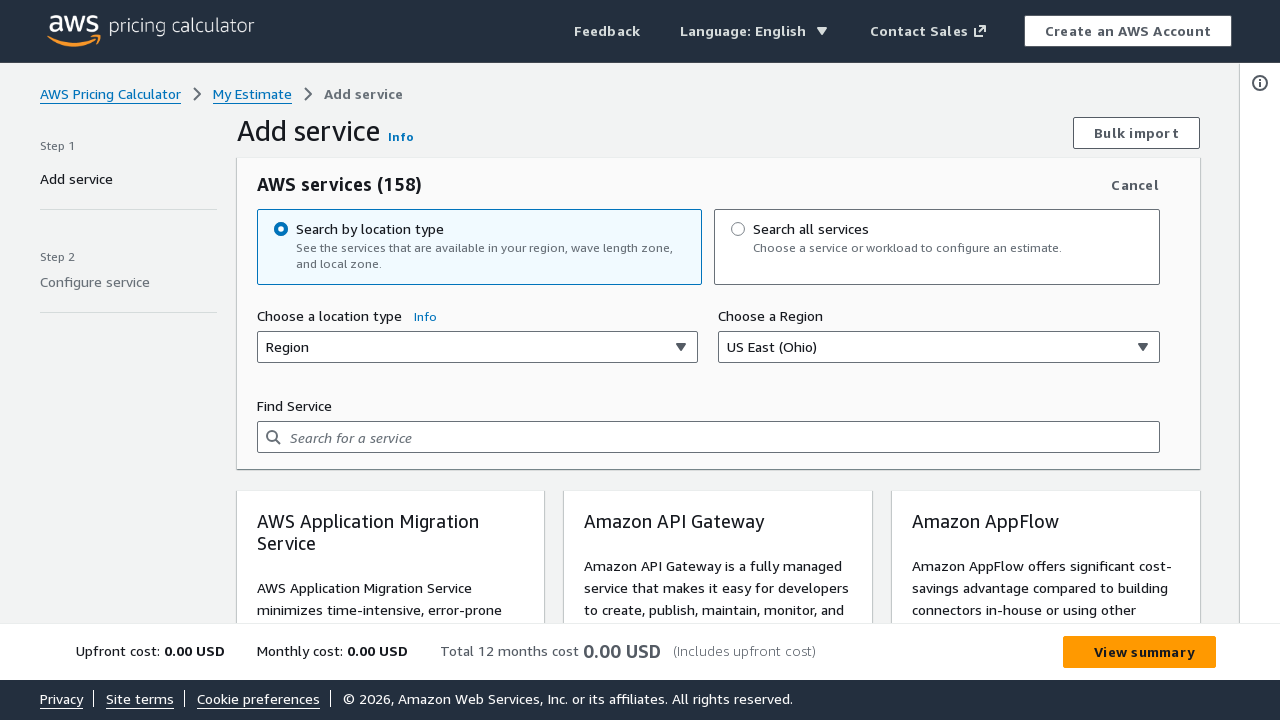

Filled search input with 'bedrock' on input[placeholder='Search for a service']
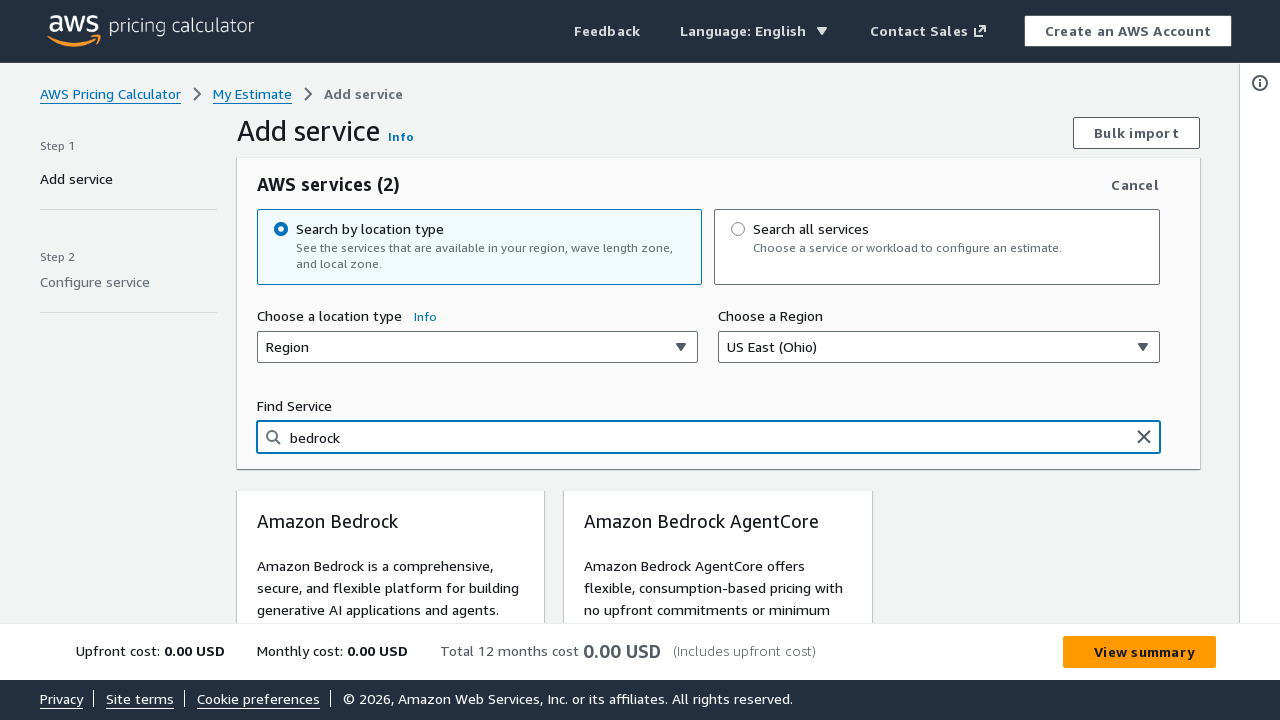

Waited for Amazon Bedrock service option to be visible
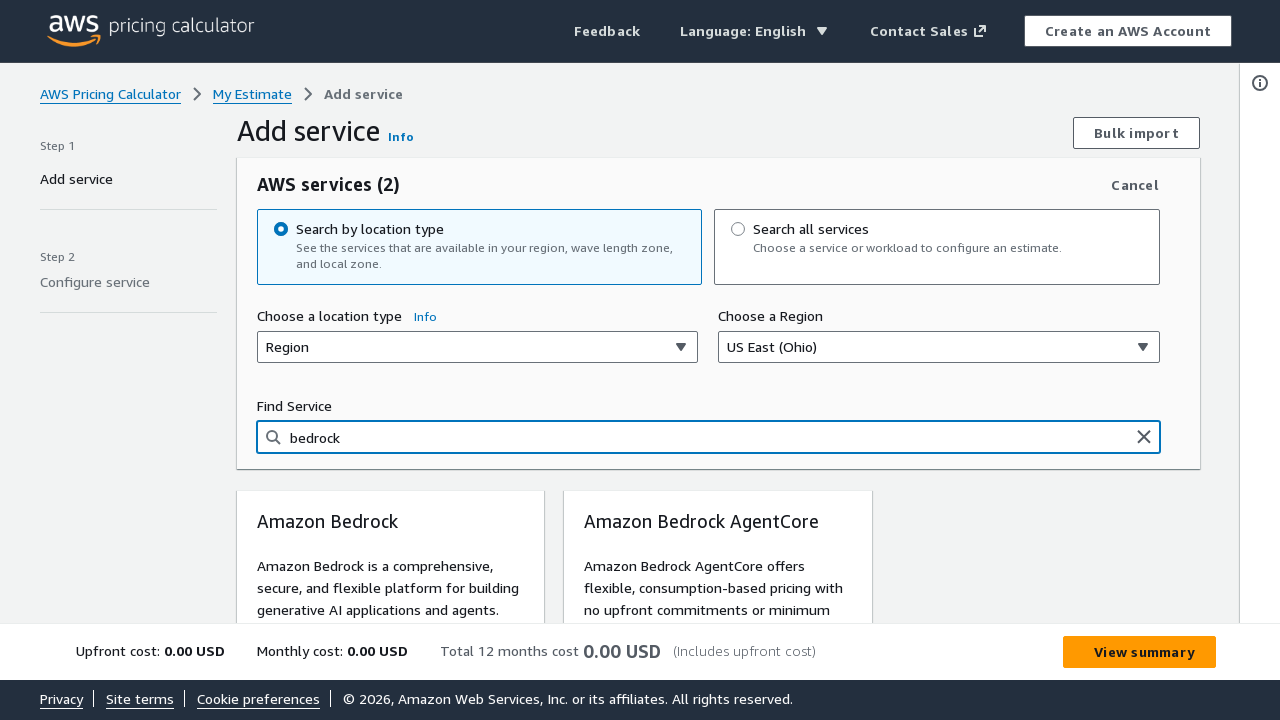

Clicked 'Configure Amazon Bedrock' button at (468, 391) on button[aria-label='Configure Amazon Bedrock']
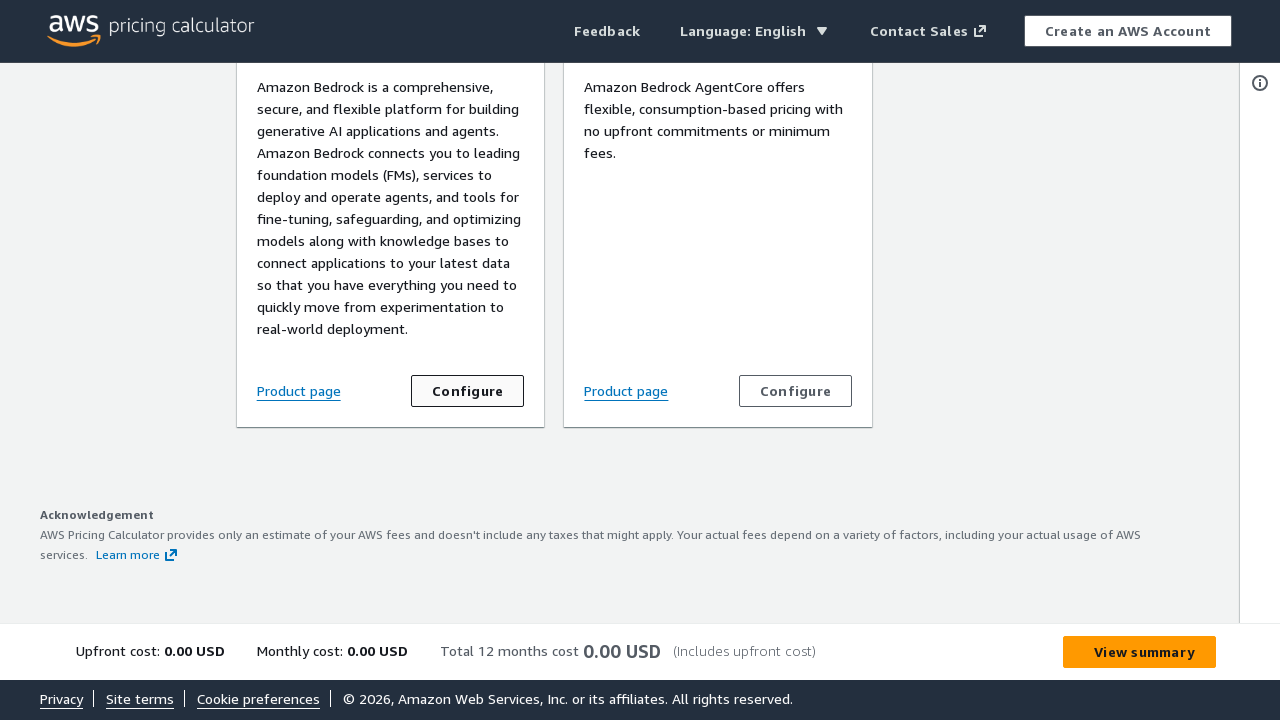

Waited 3 seconds for Bedrock configuration page to load
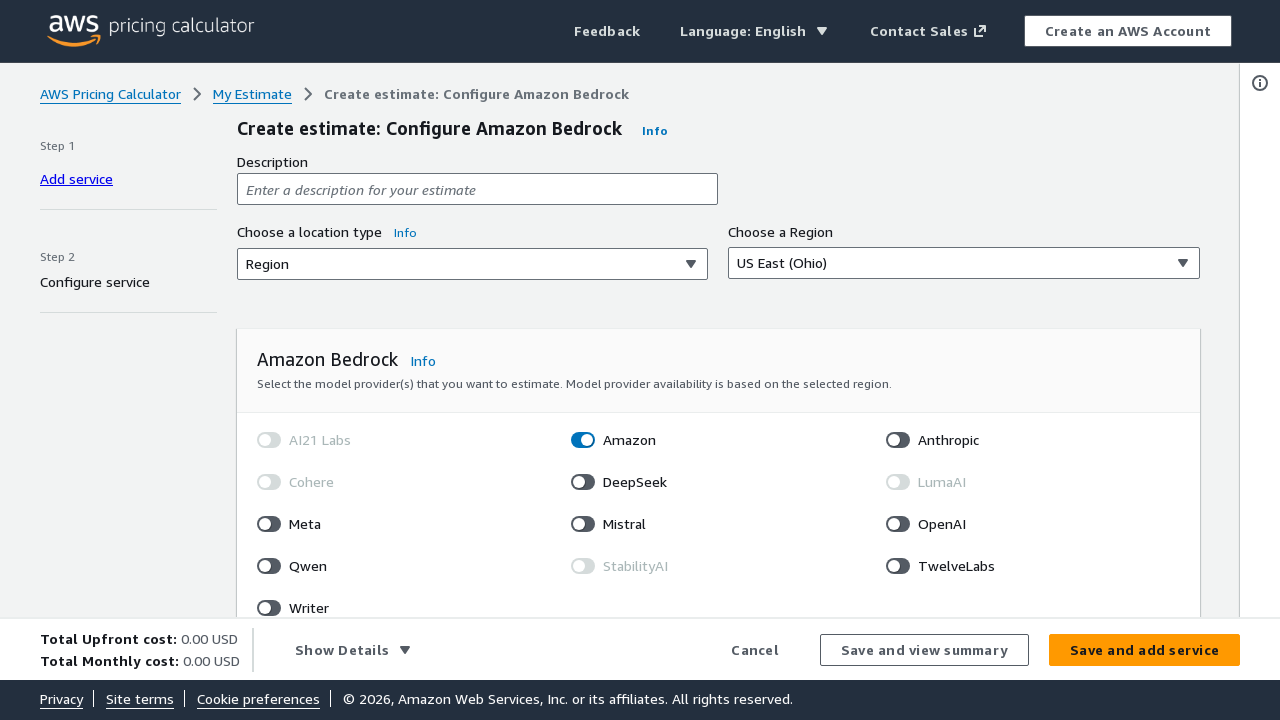

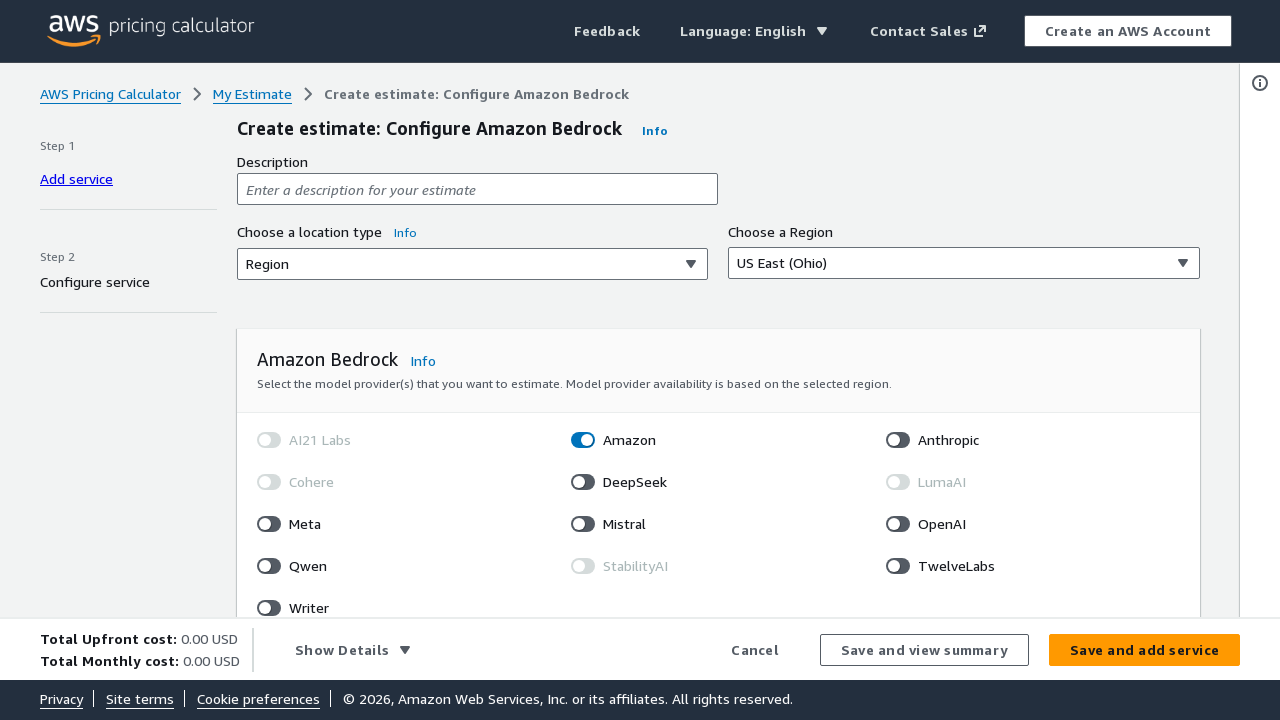